Tests headless browser navigation to University of Aveiro website and verifies title

Starting URL: https://www.ua.pt

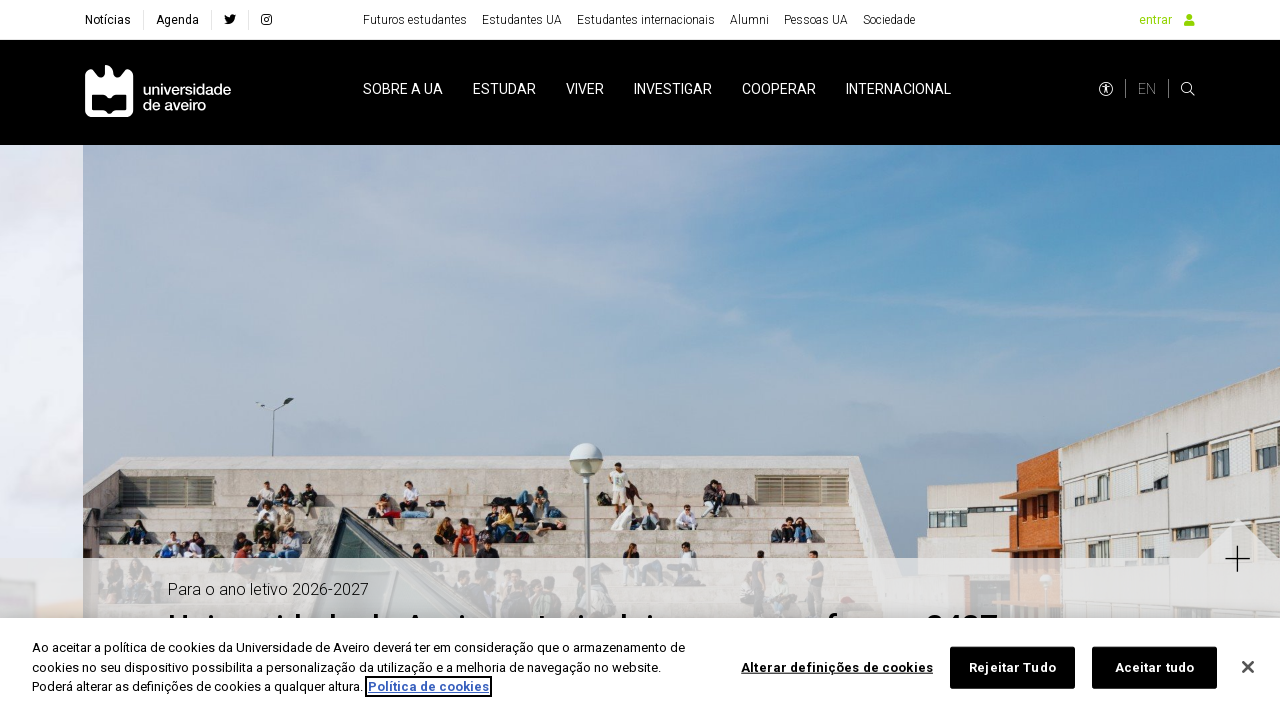

Verified page title contains 'Universidade de Aveiro'
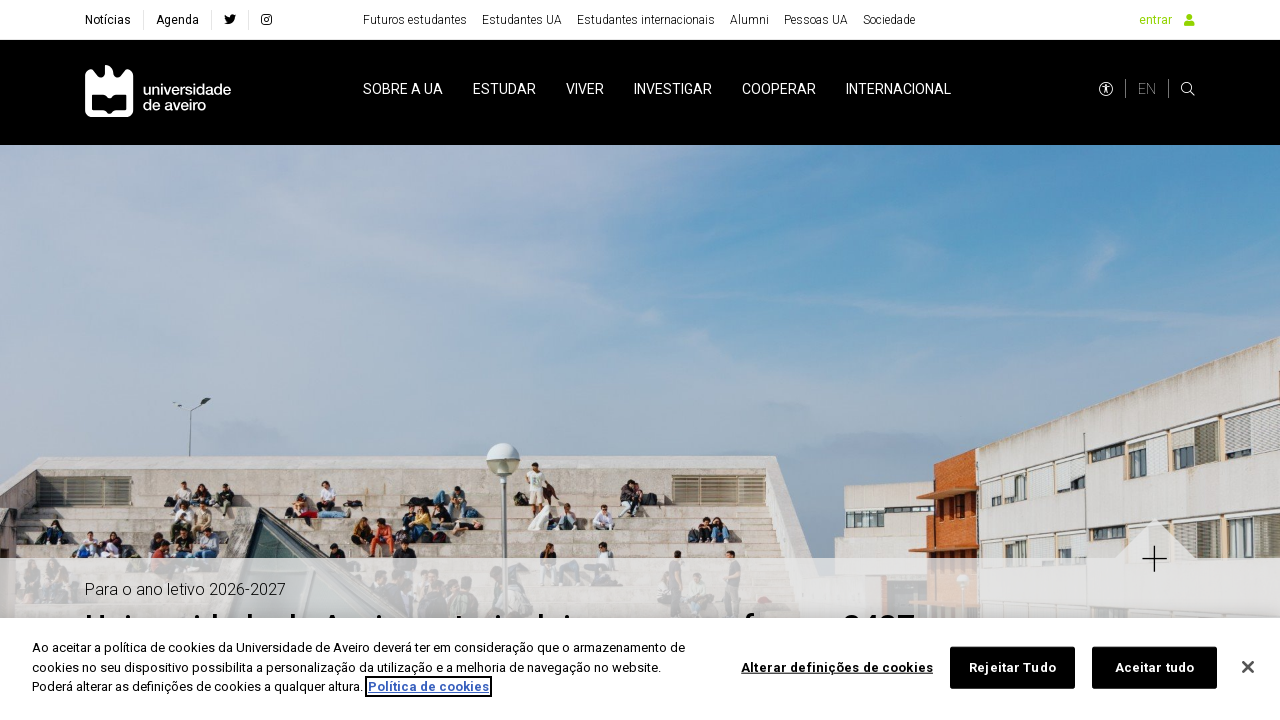

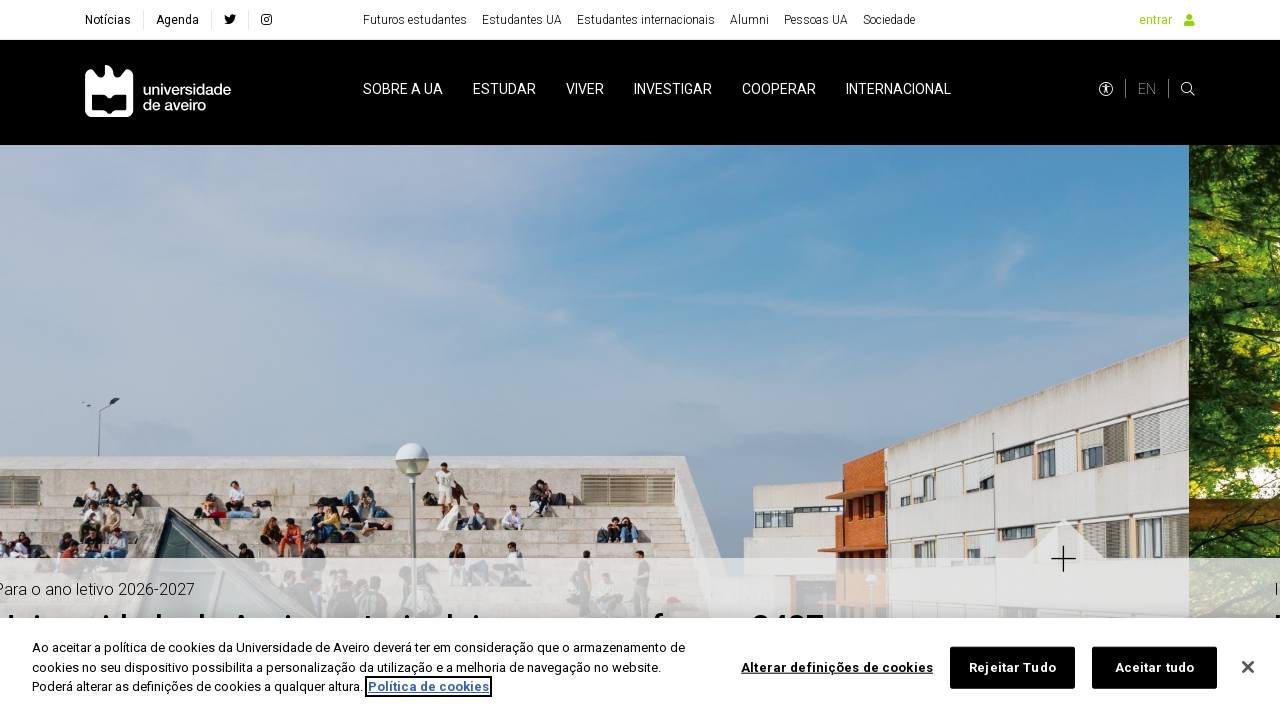